Tests window handling by opening a new window, verifying content in both windows, and switching between them

Starting URL: https://the-internet.herokuapp.com/windows

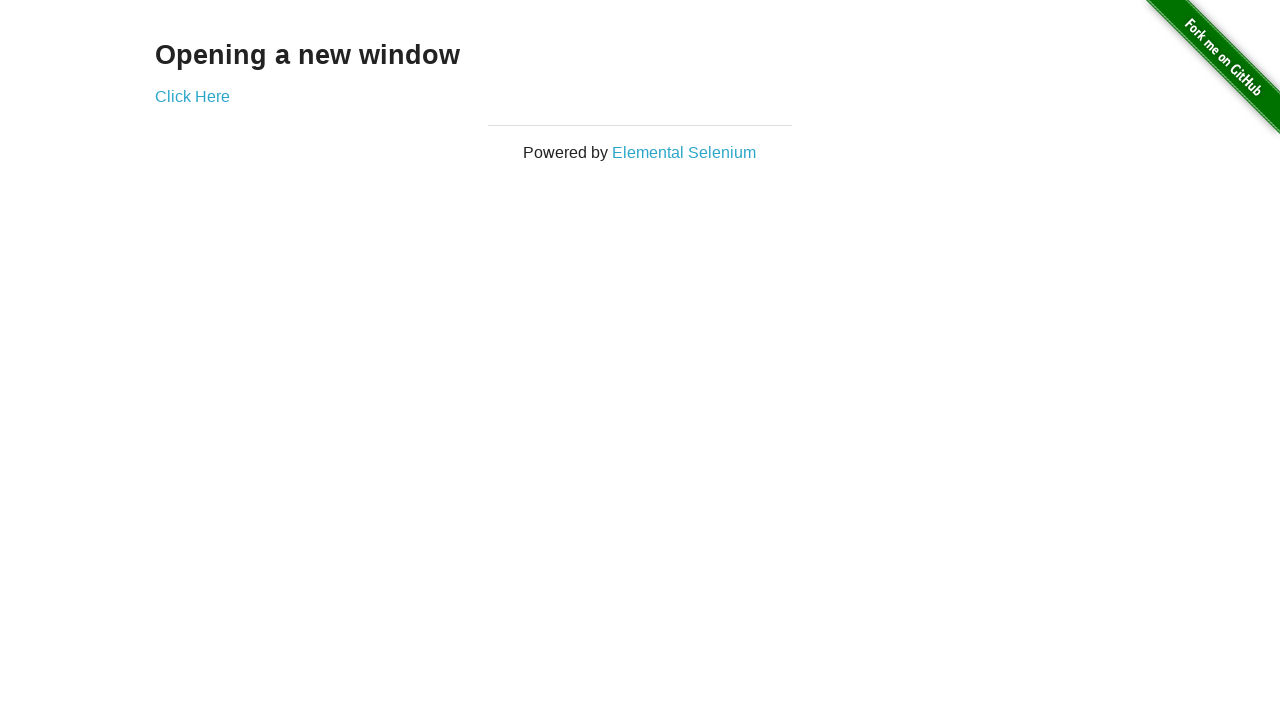

Retrieved text content from h3 element in first window
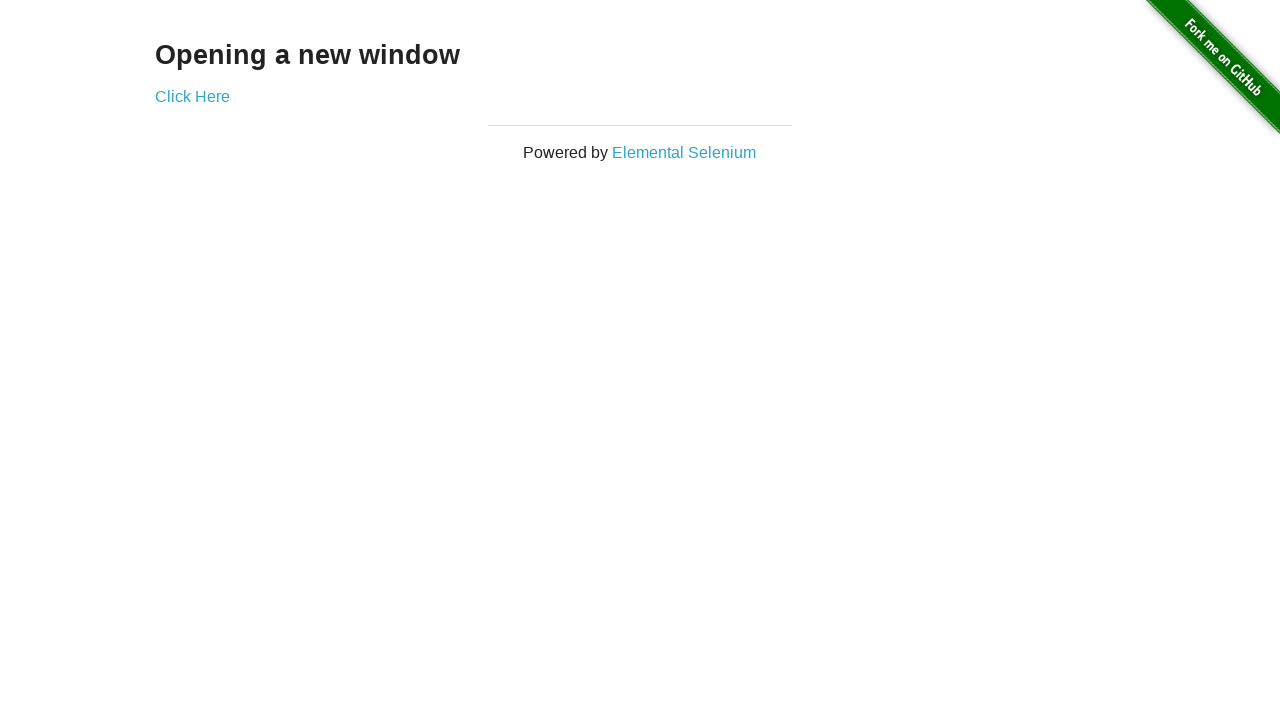

Verified h3 text is 'Opening a new window'
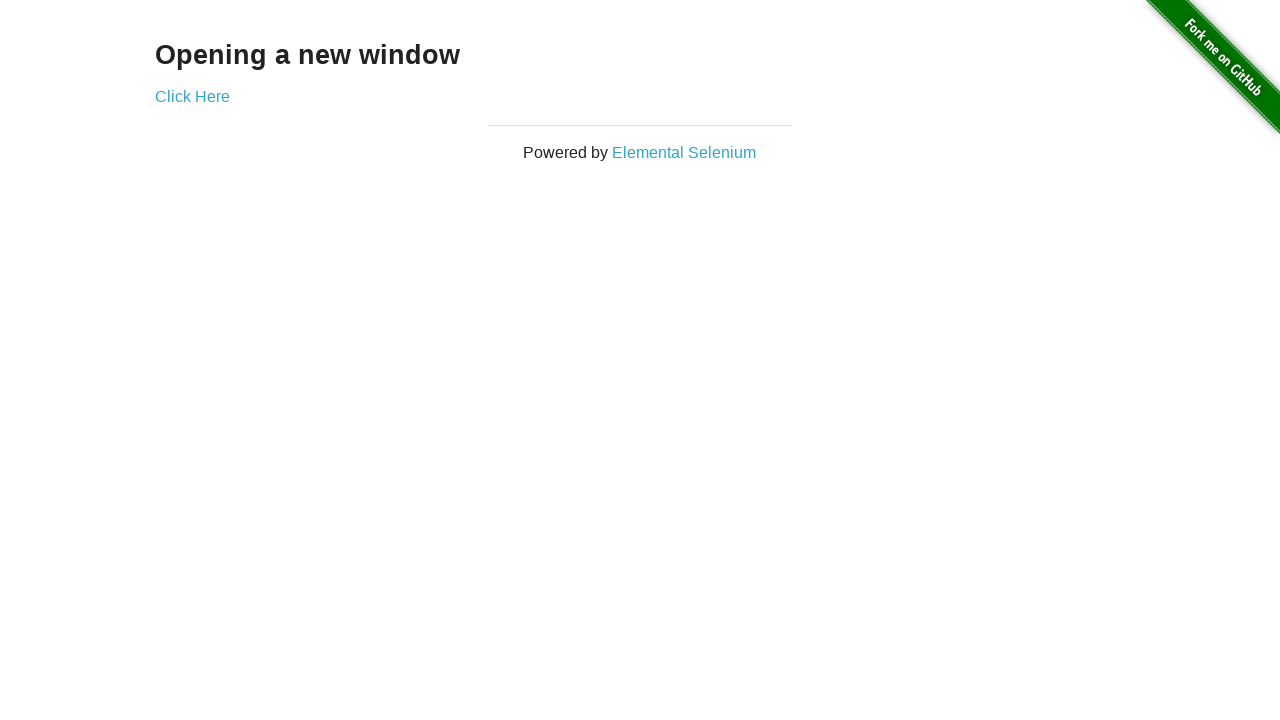

Verified page title is 'The Internet'
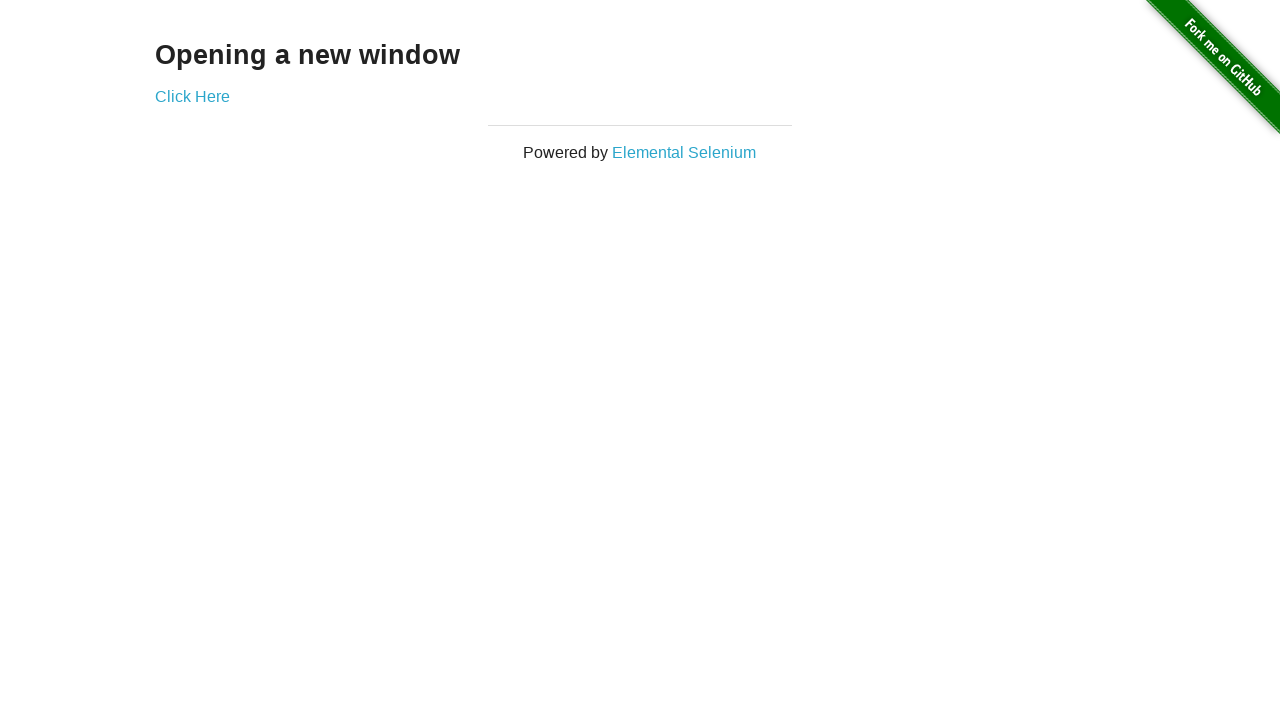

Clicked 'Click Here' link to open new window at (192, 96) on text=Click Here
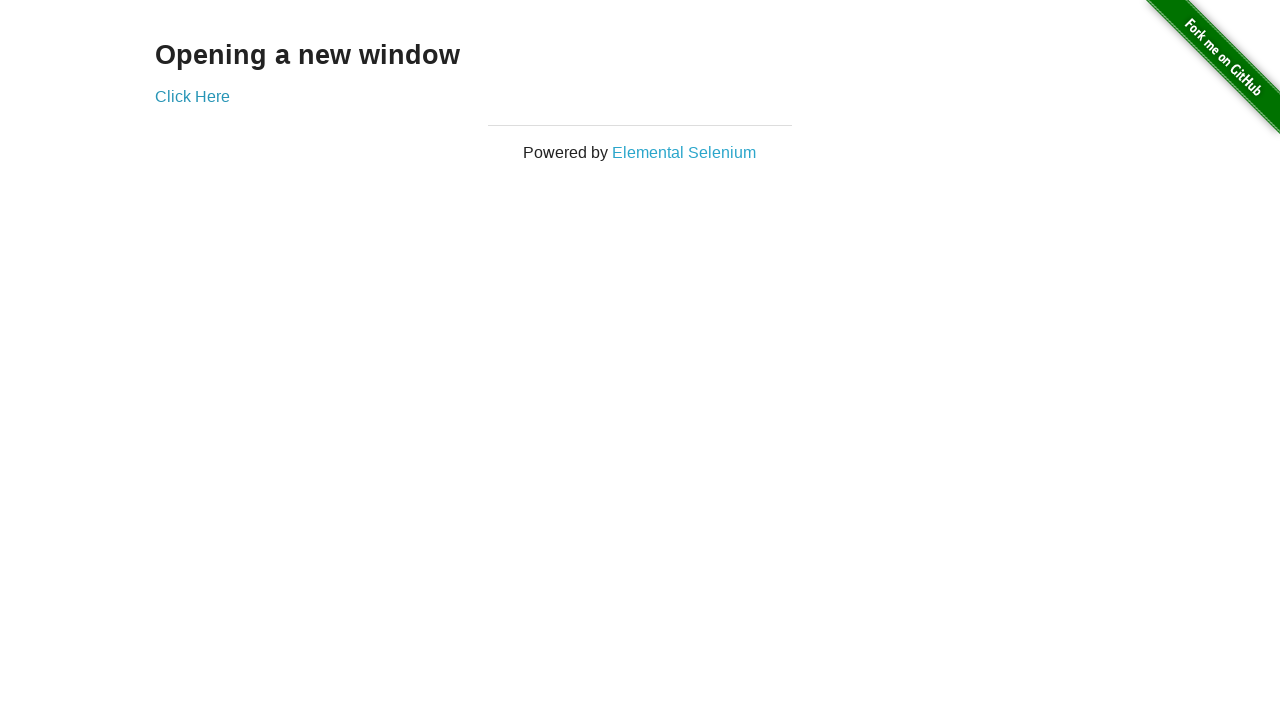

Captured new window page object
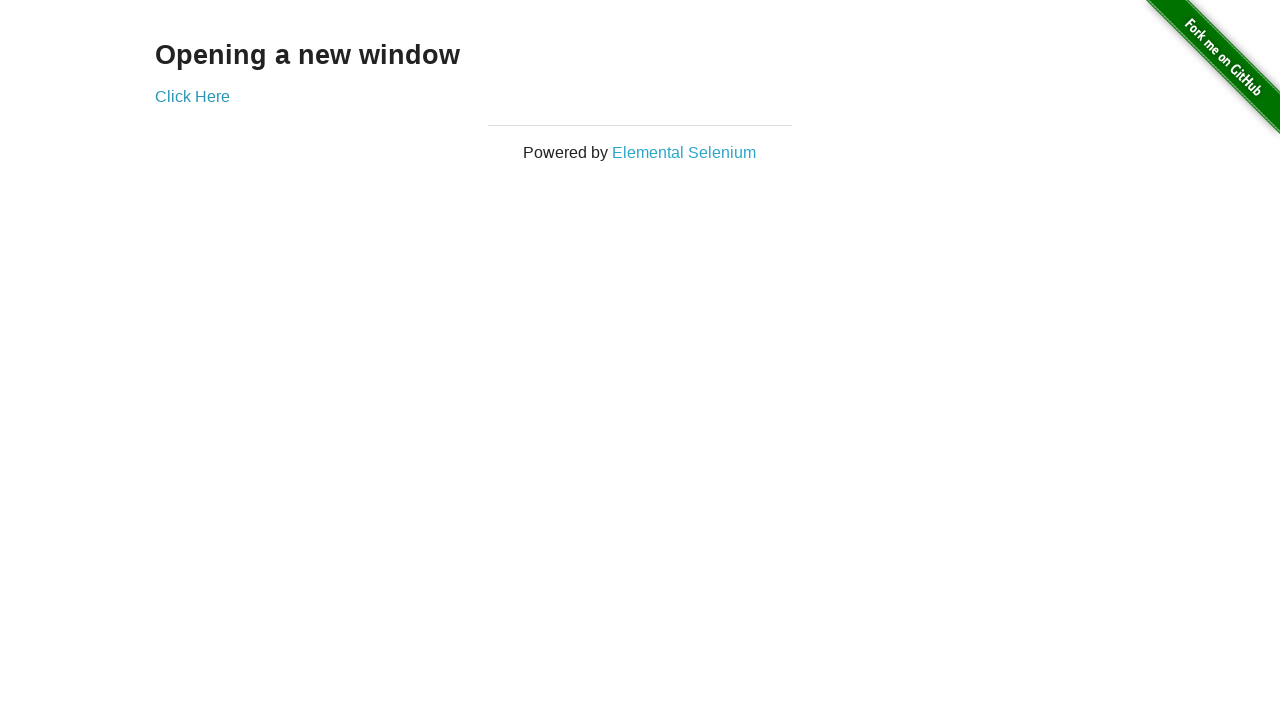

Waited for new window to fully load
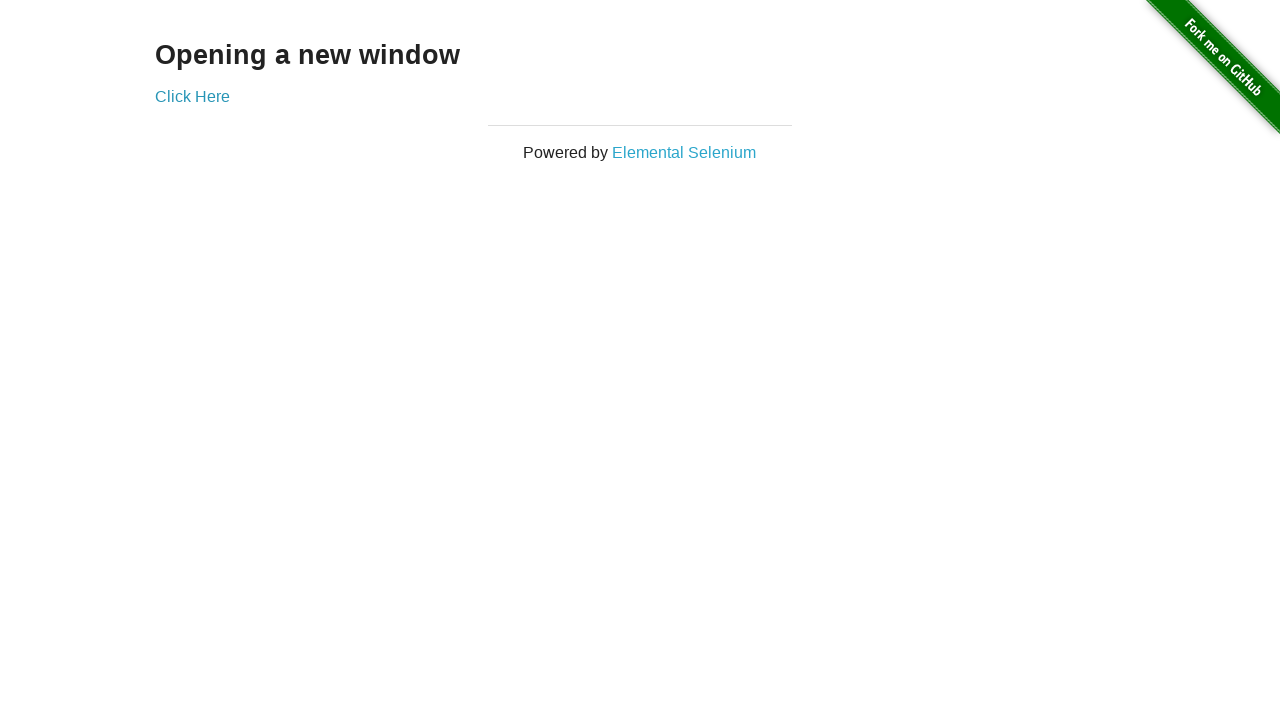

Verified new window title is 'New Window'
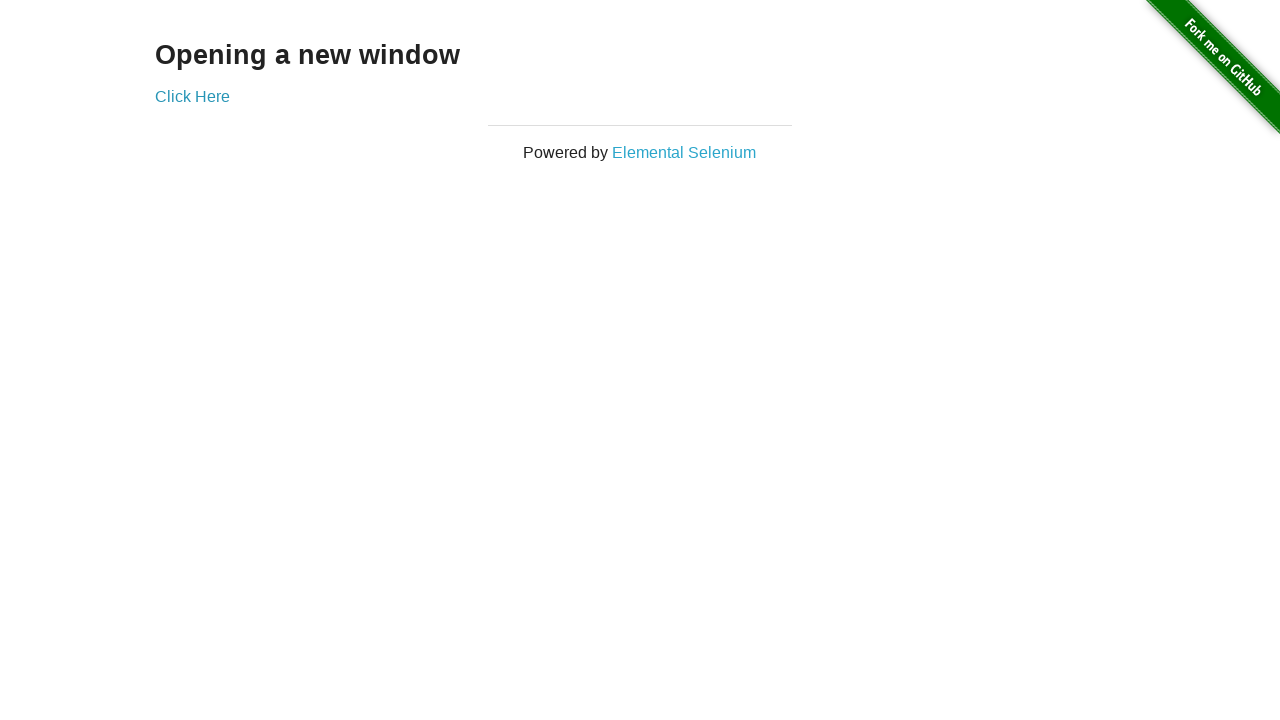

Verified h3 text in new window is 'New Window'
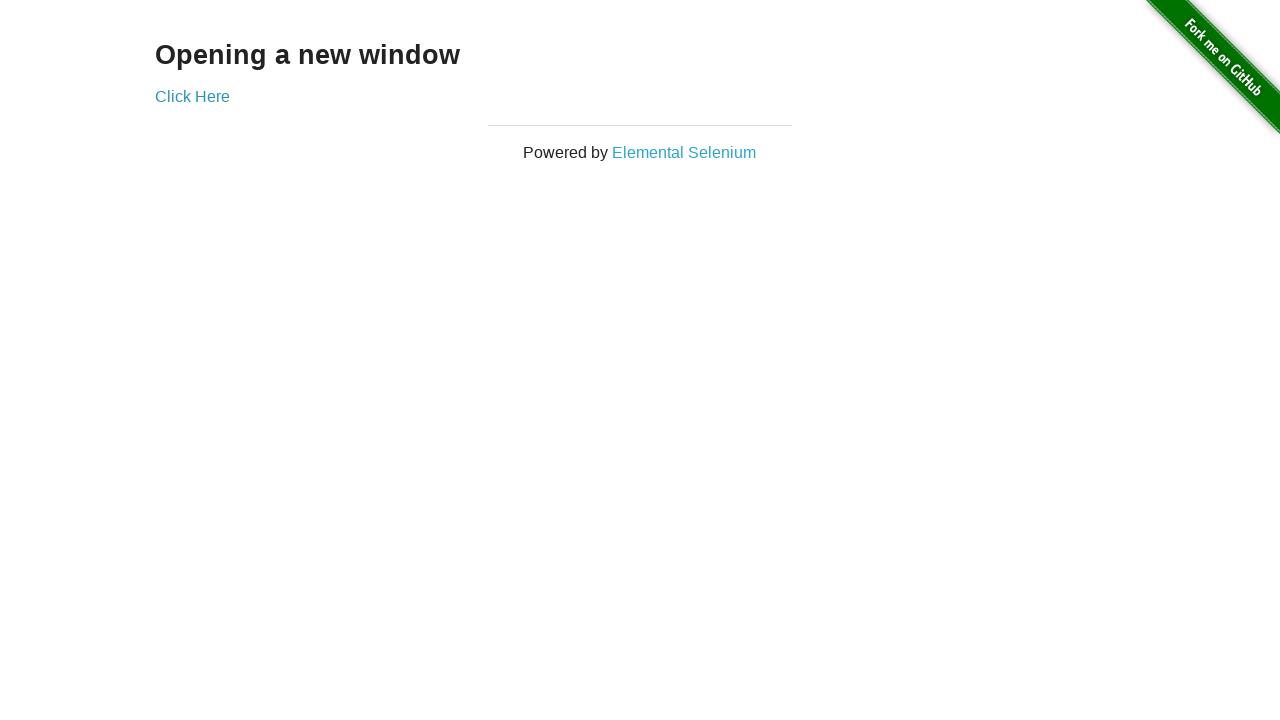

Switched back to original window
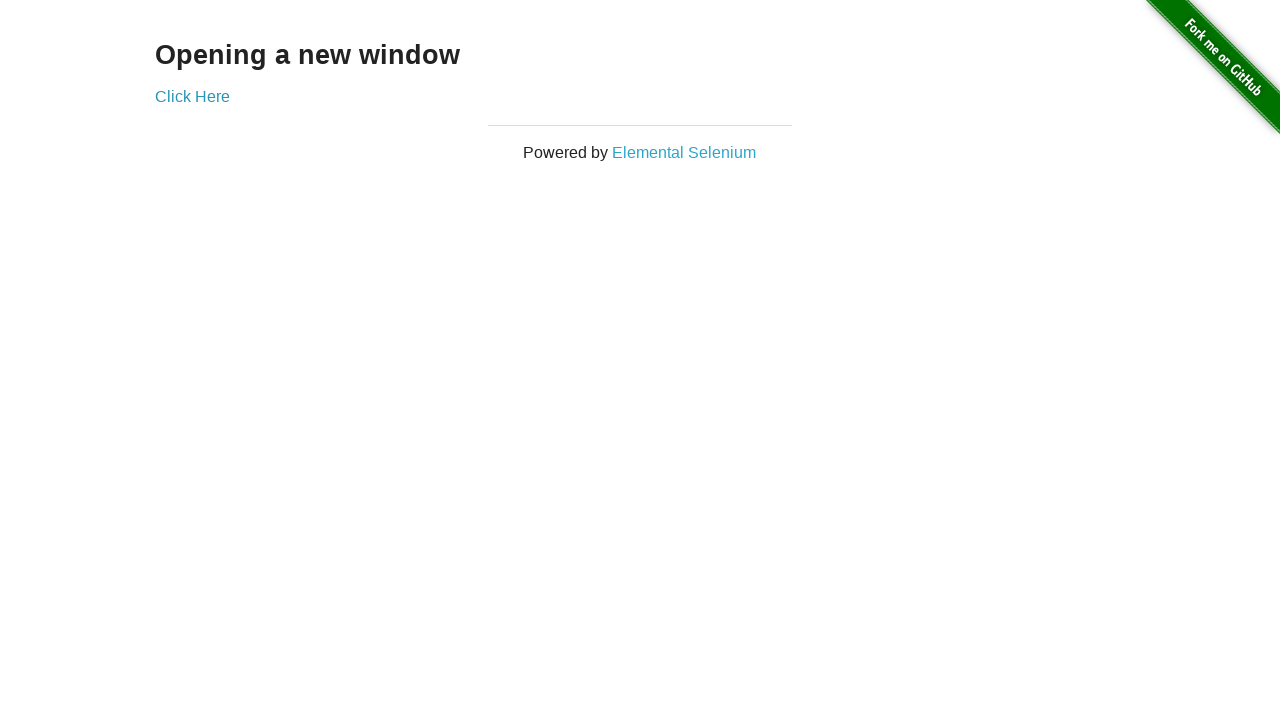

Verified original window title is 'The Internet'
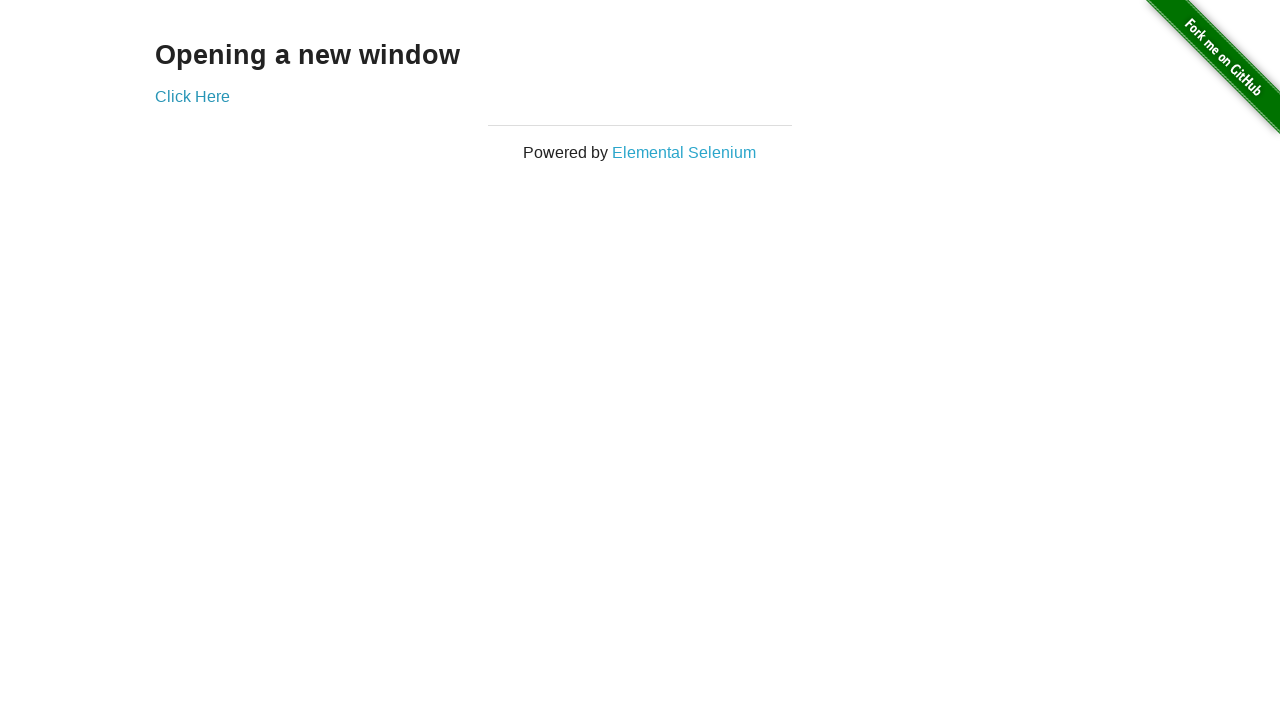

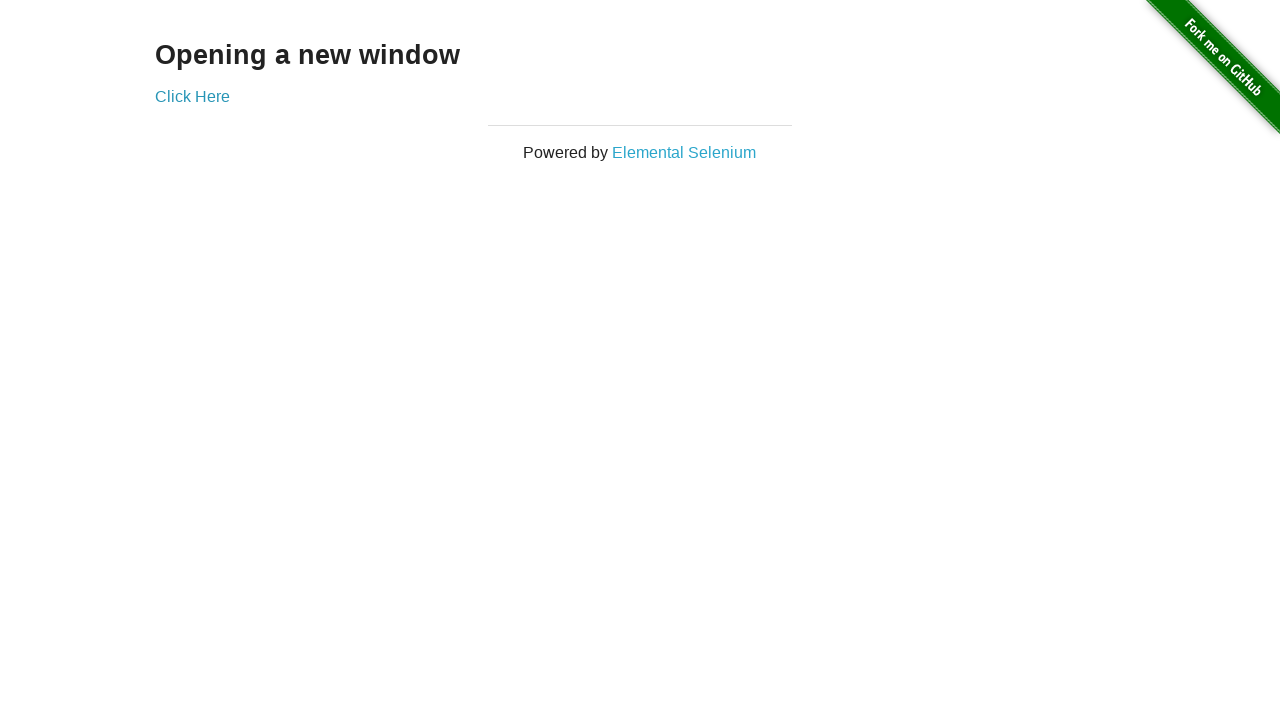